Uses dropdown selects to navigate to July 2025 and then selects the 19th day from the third date picker

Starting URL: https://www.hyrtutorials.com/p/calendar-practice.html

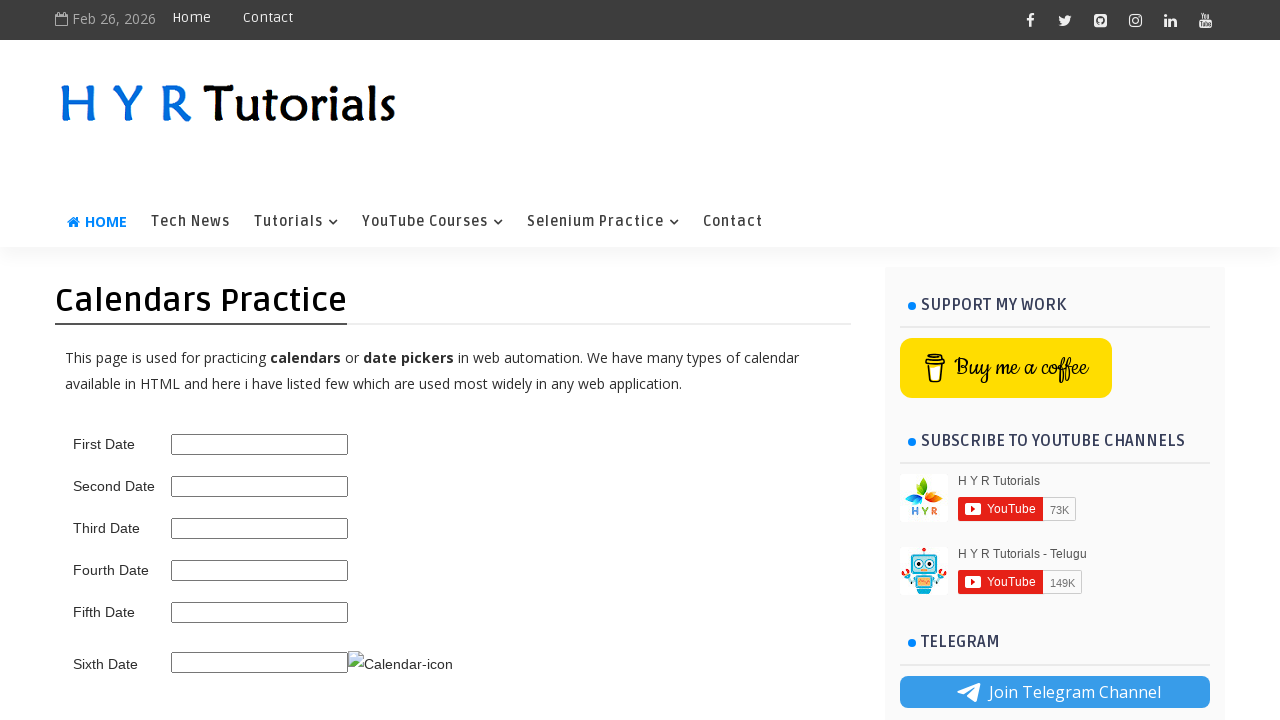

Clicked on the third date picker to open calendar at (260, 528) on #third_date_picker
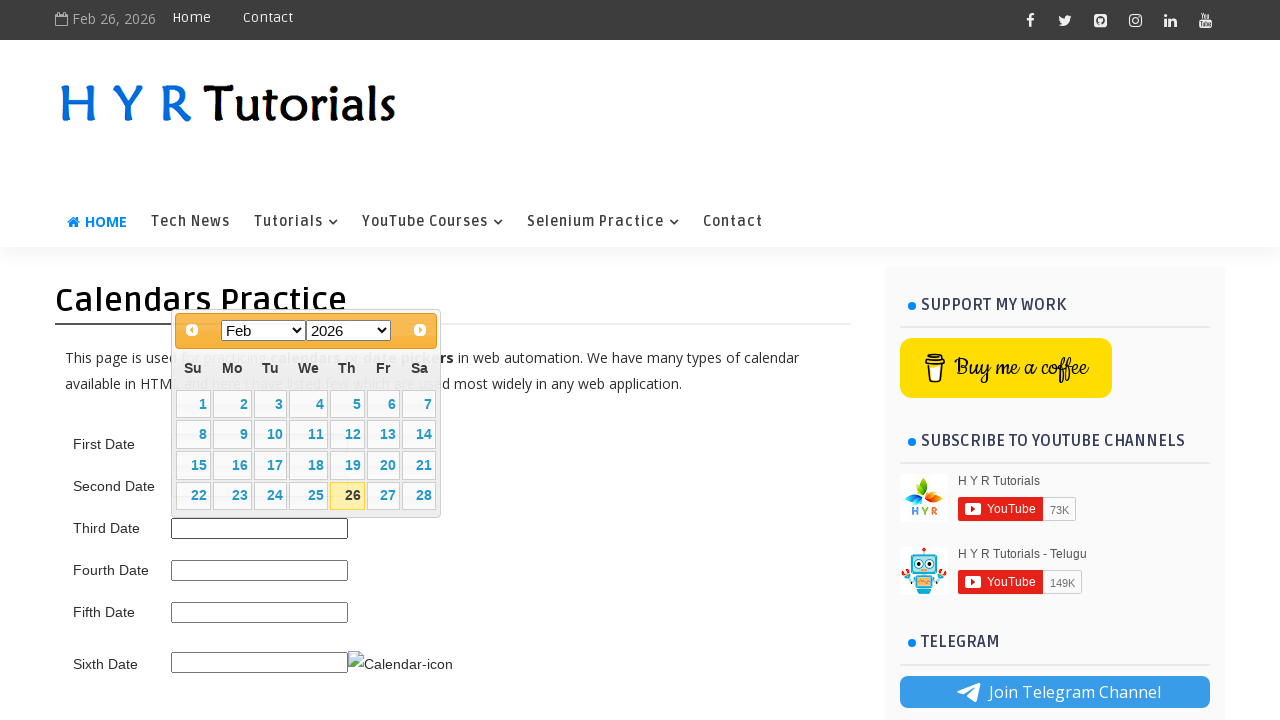

Calendar widget became visible
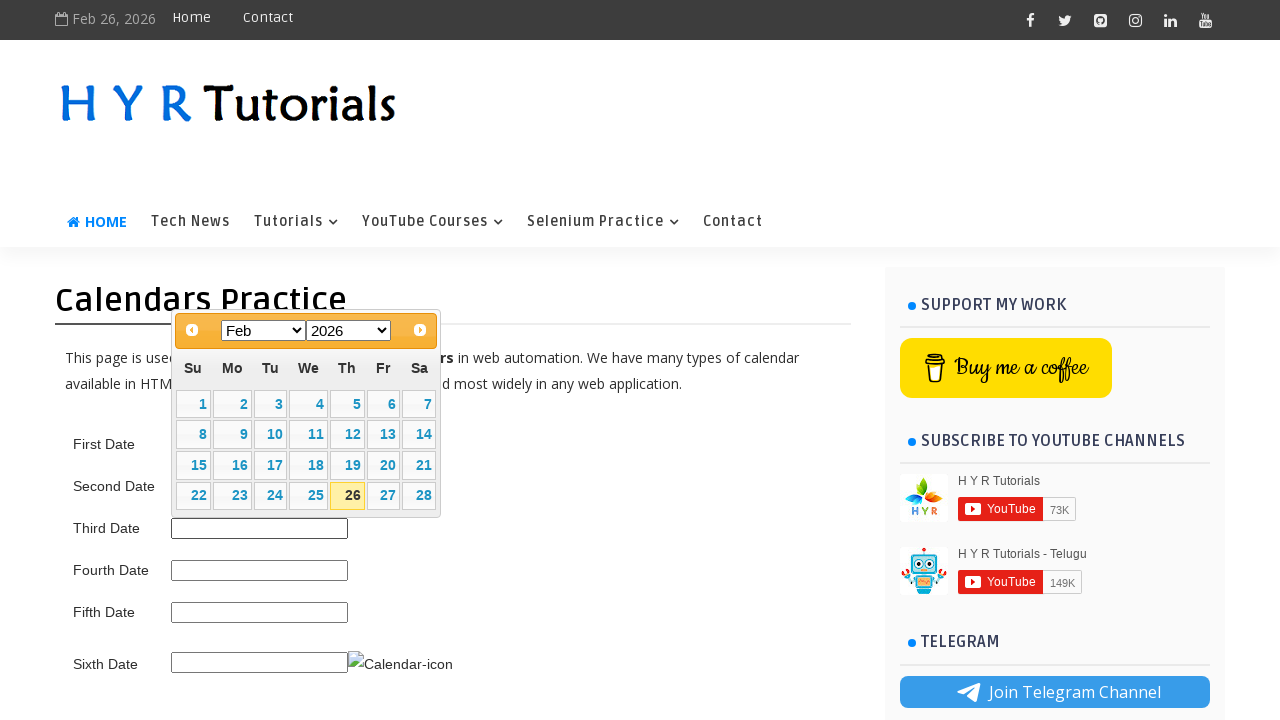

Selected July from month dropdown on .ui-datepicker-month
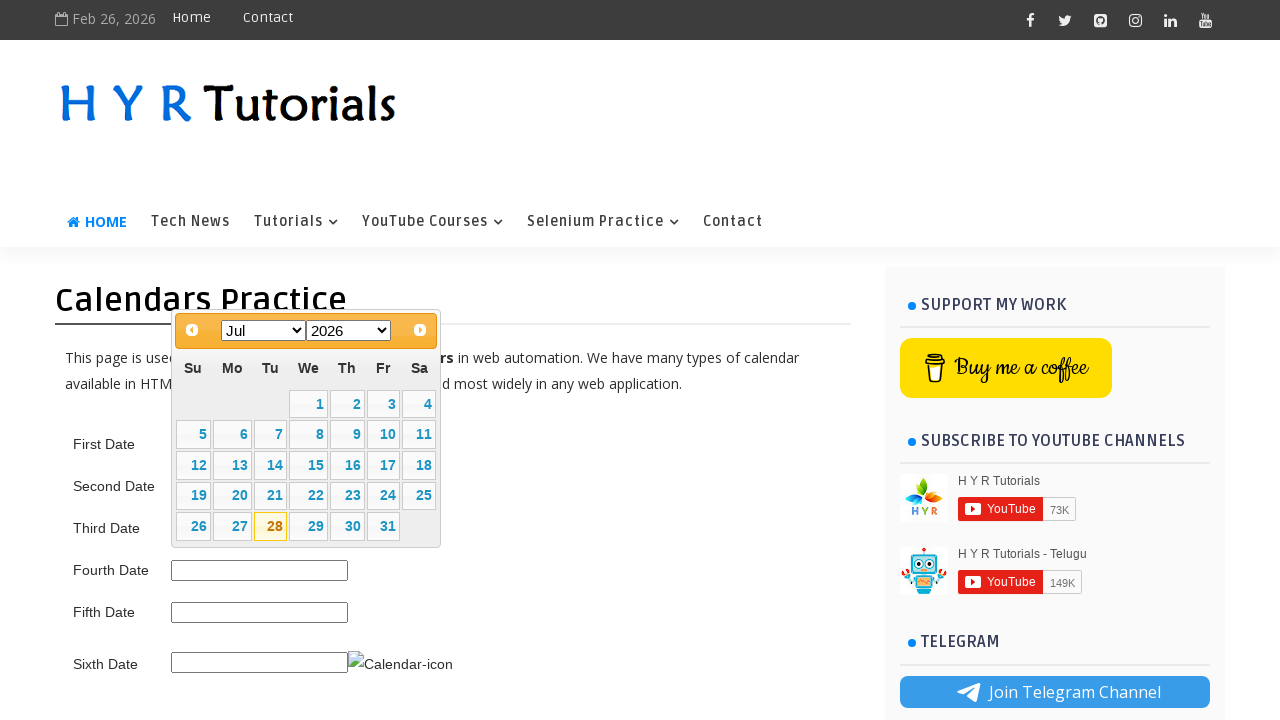

Selected 2025 from year dropdown on .ui-datepicker-year
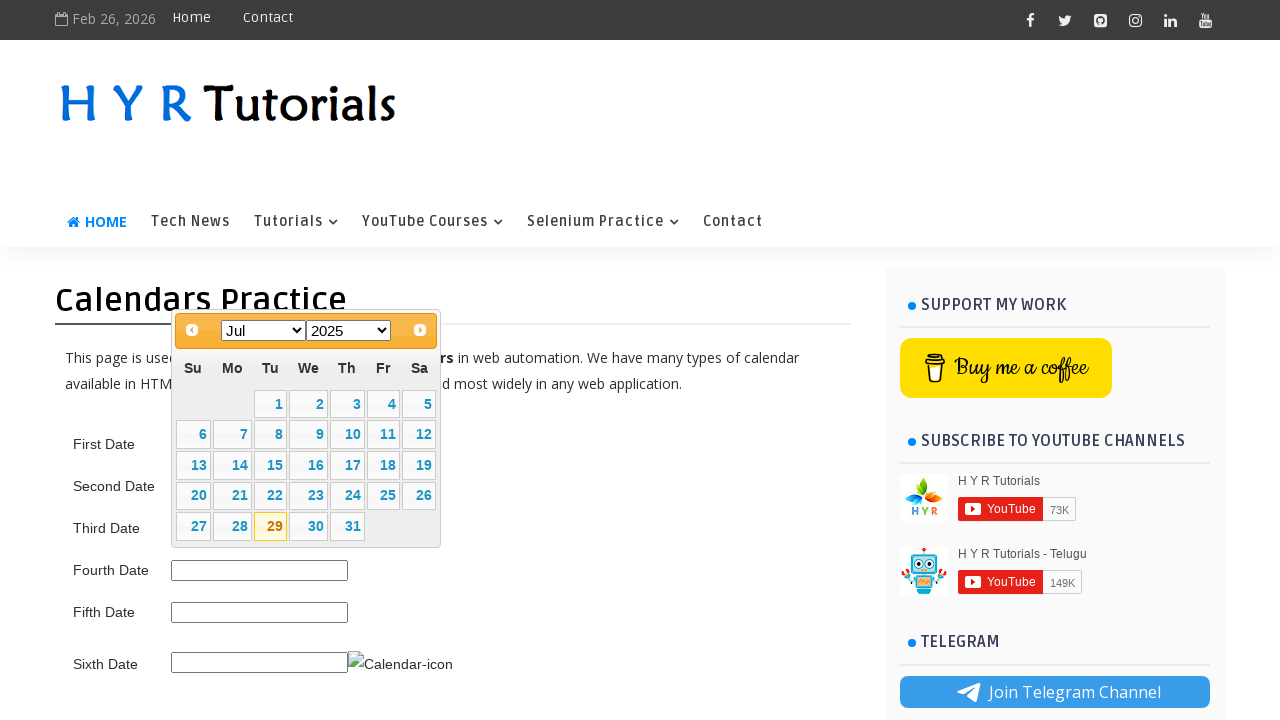

Clicked on day 19 in the calendar at (419, 465) on xpath=//div[@id='ui-datepicker-div']/table/tbody/tr/td/a[text()='19']
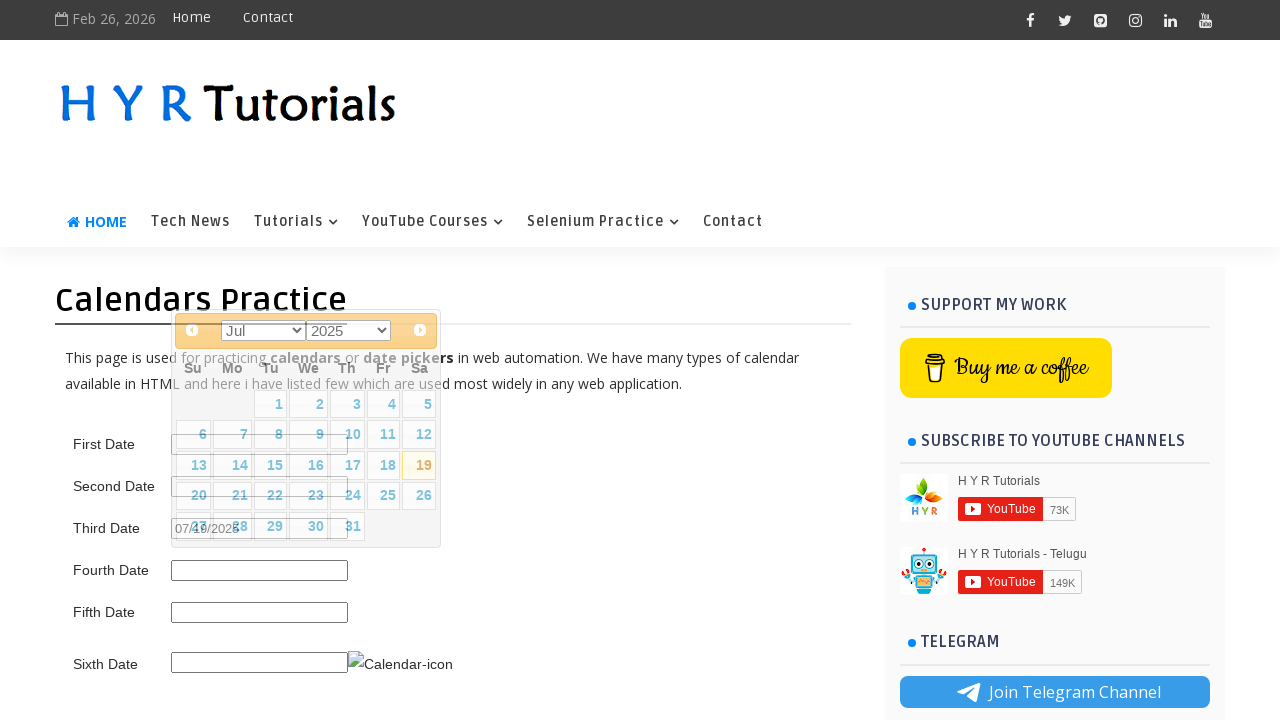

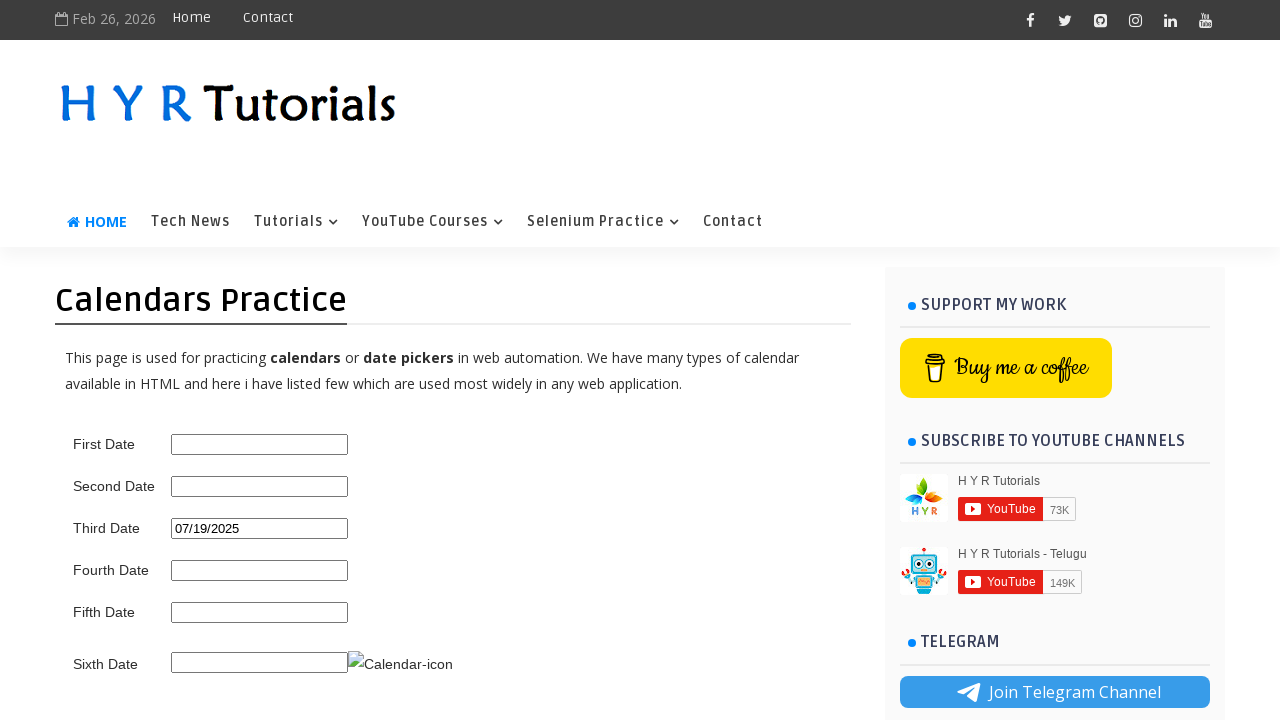